Tests a form that requires calculating the sum of two numbers displayed on the page and selecting the answer from a dropdown menu

Starting URL: http://suninjuly.github.io/selects1.html

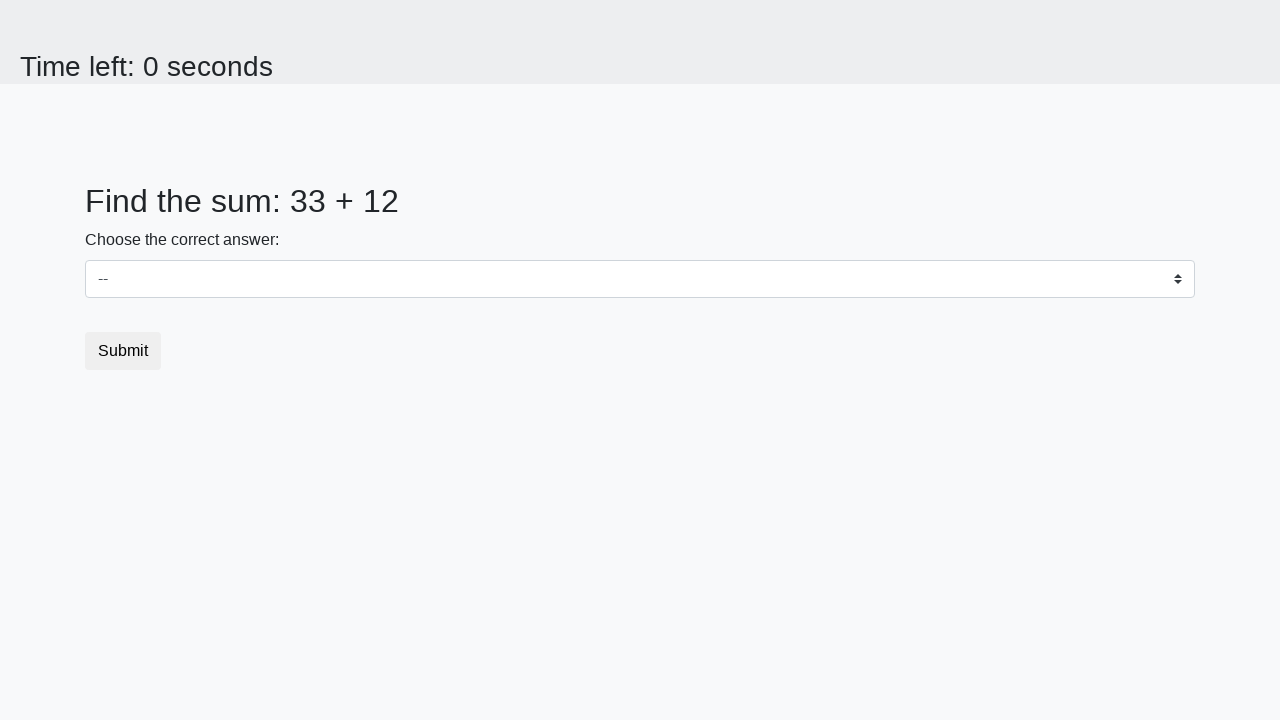

Located first number element (#num1)
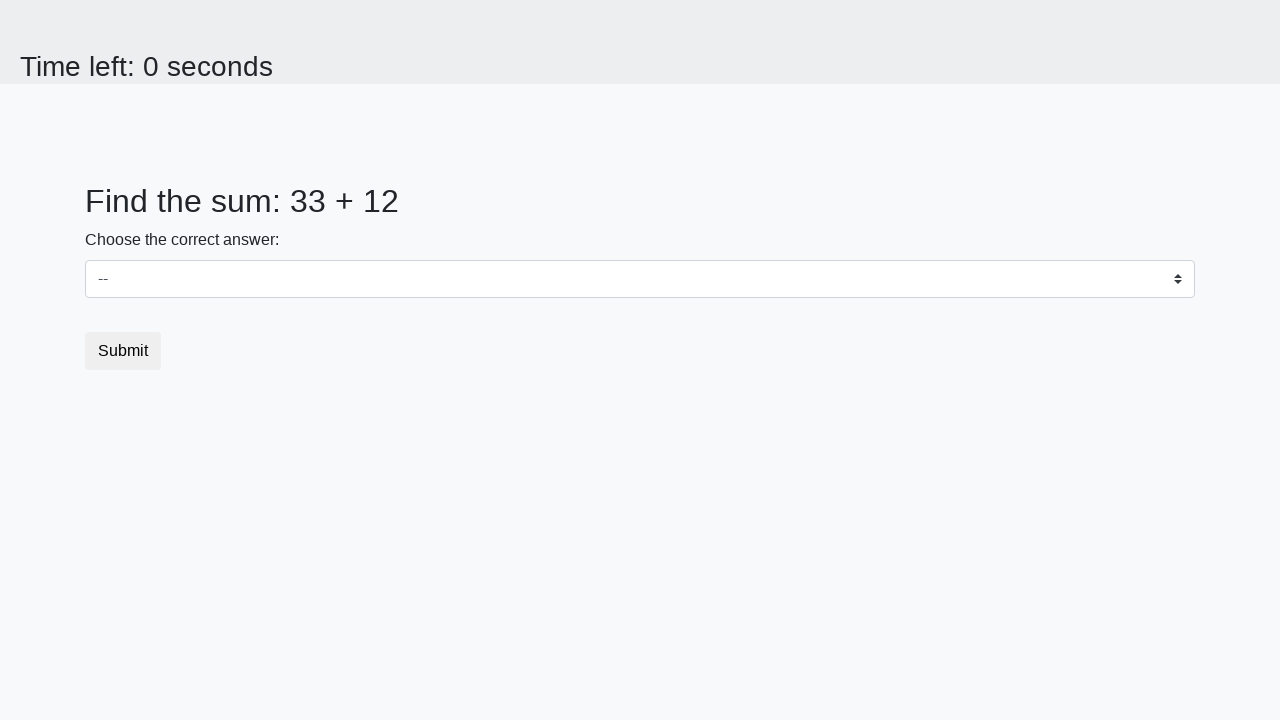

Located second number element (#num2)
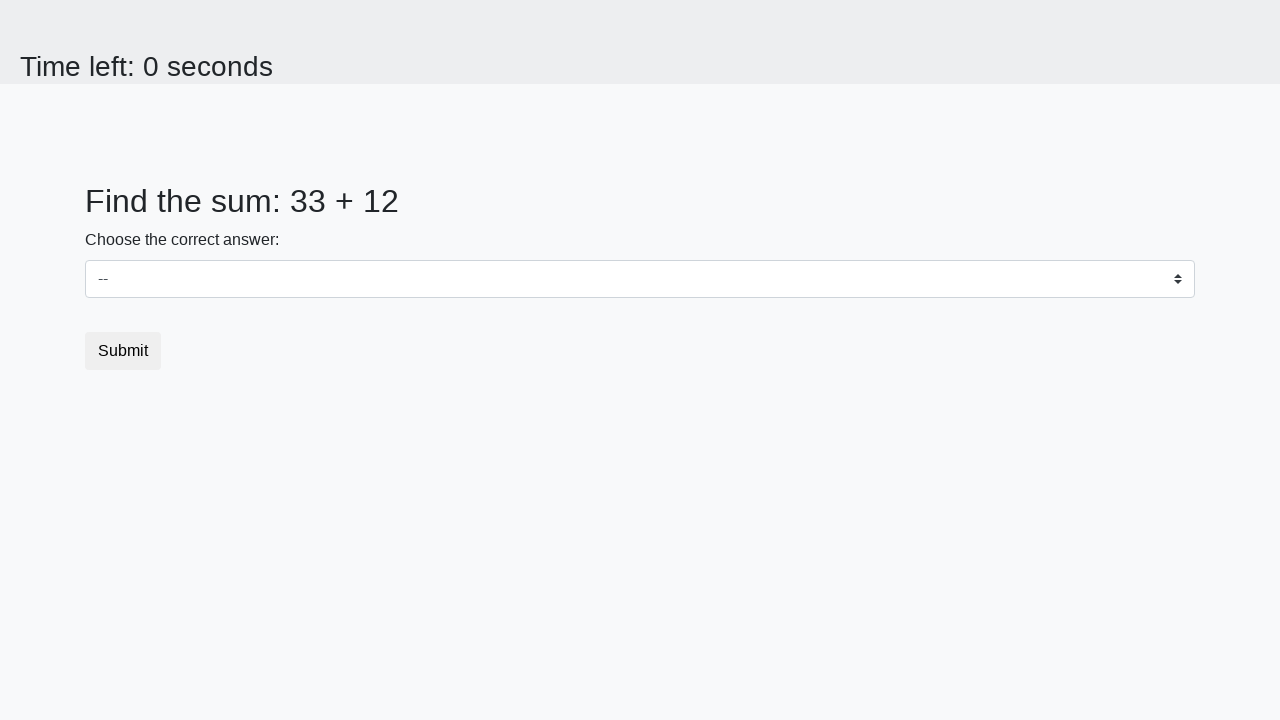

Retrieved first number value: 33
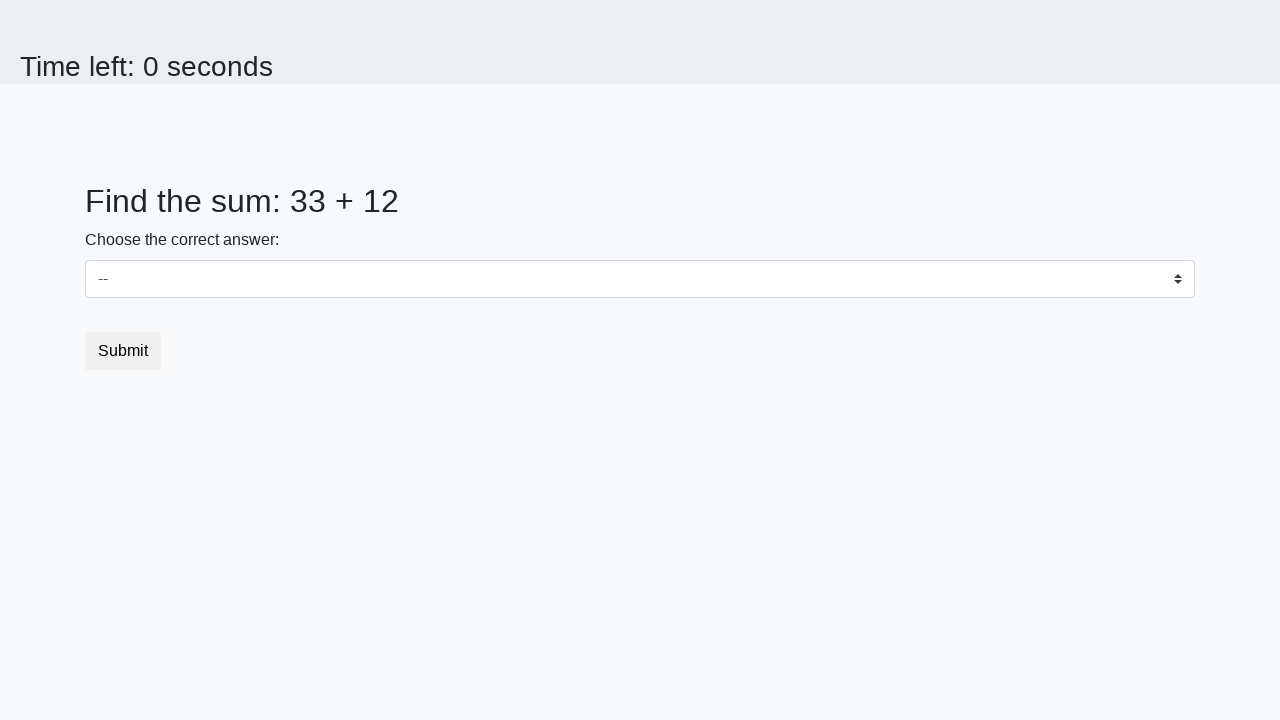

Retrieved second number value: 12
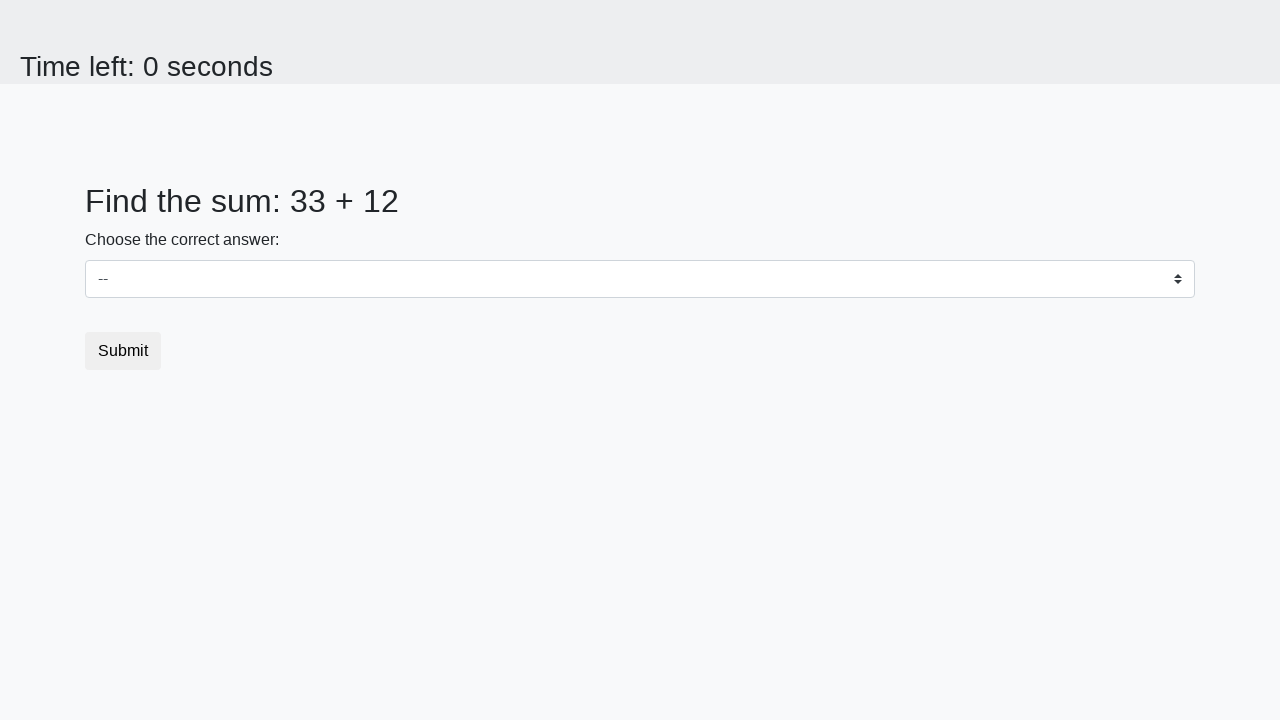

Calculated sum: 33 + 12 = 45
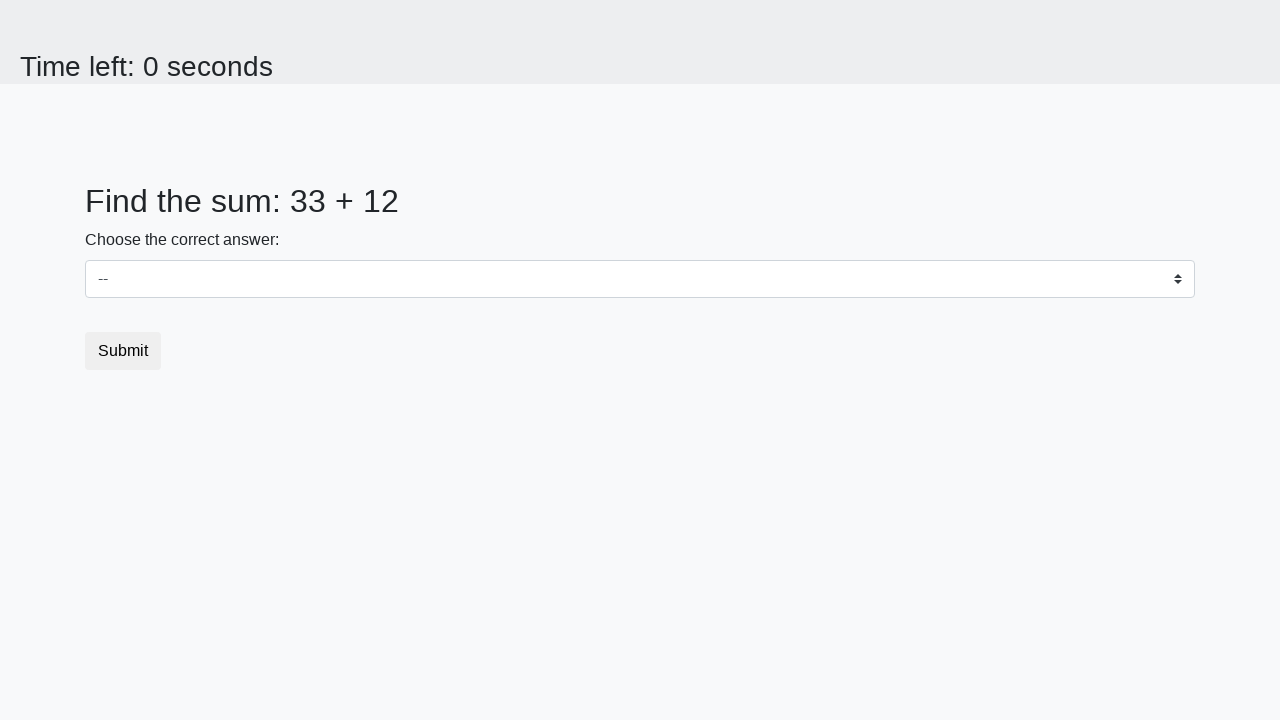

Selected answer '45' from dropdown menu on #dropdown
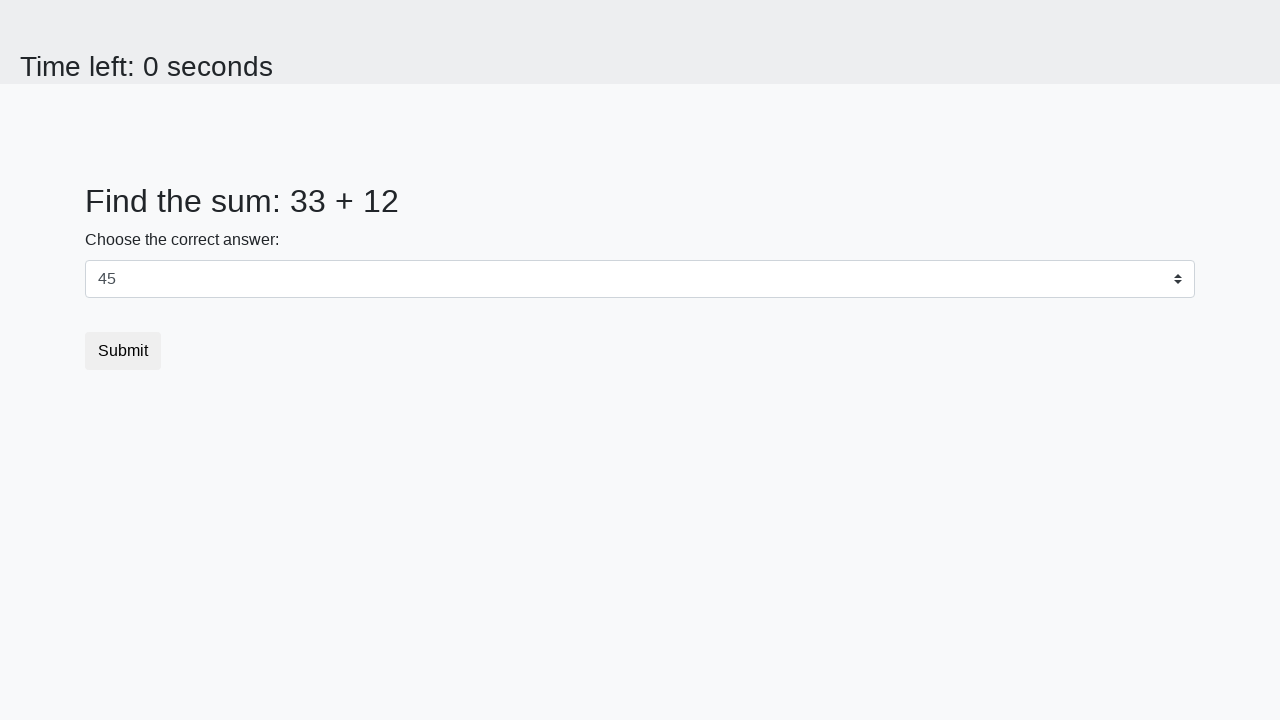

Clicked submit button to submit the form at (123, 351) on button.btn
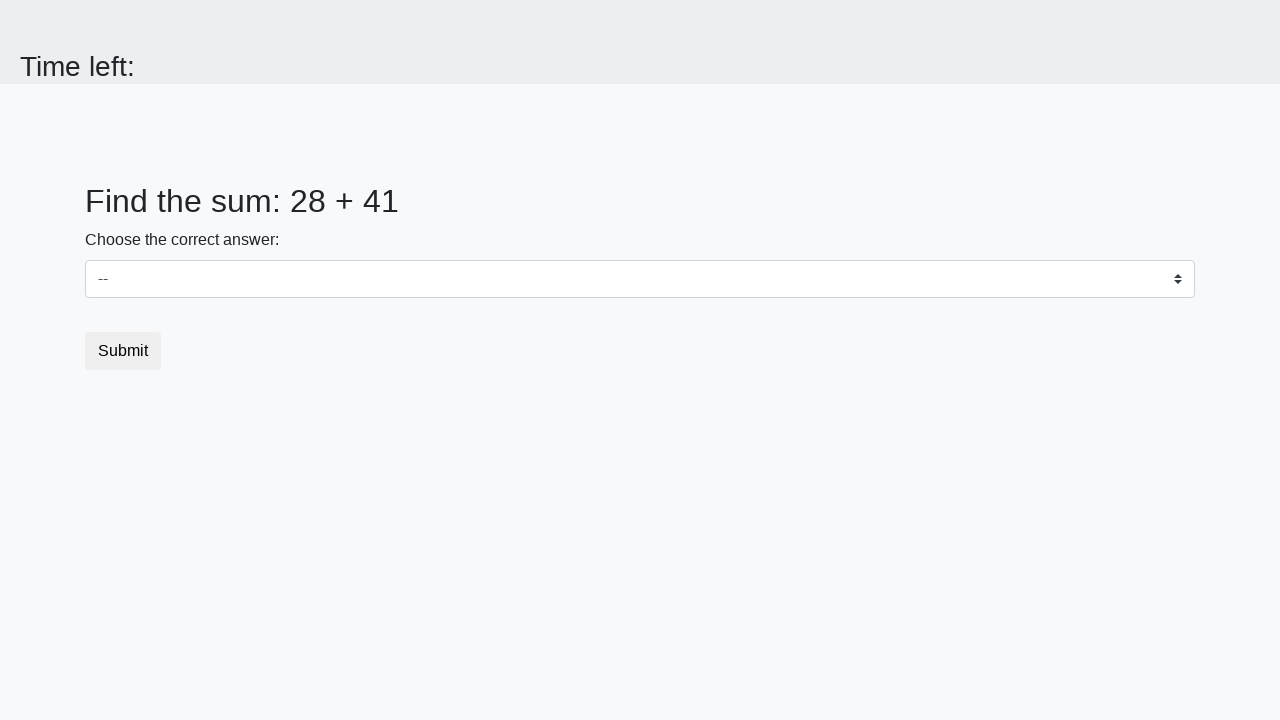

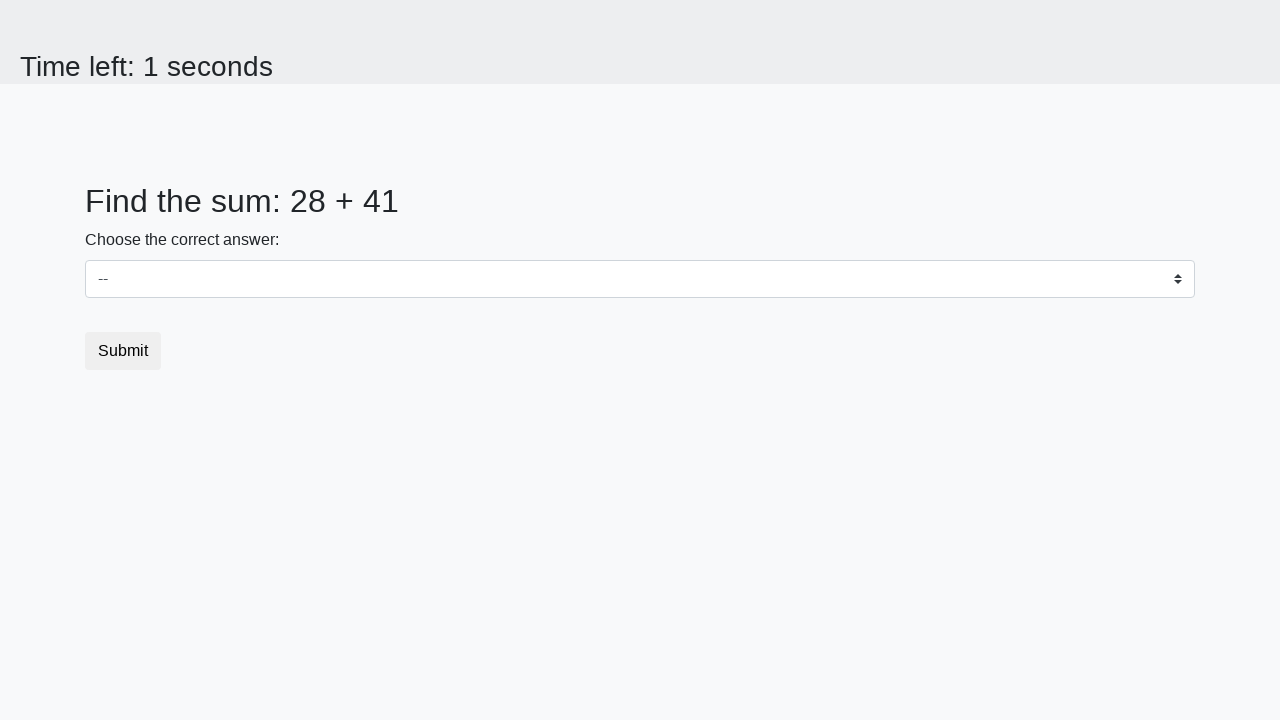